Launches the Honda website and maximizes the browser window to verify the application loads successfully.

Starting URL: https://www.honda.com/

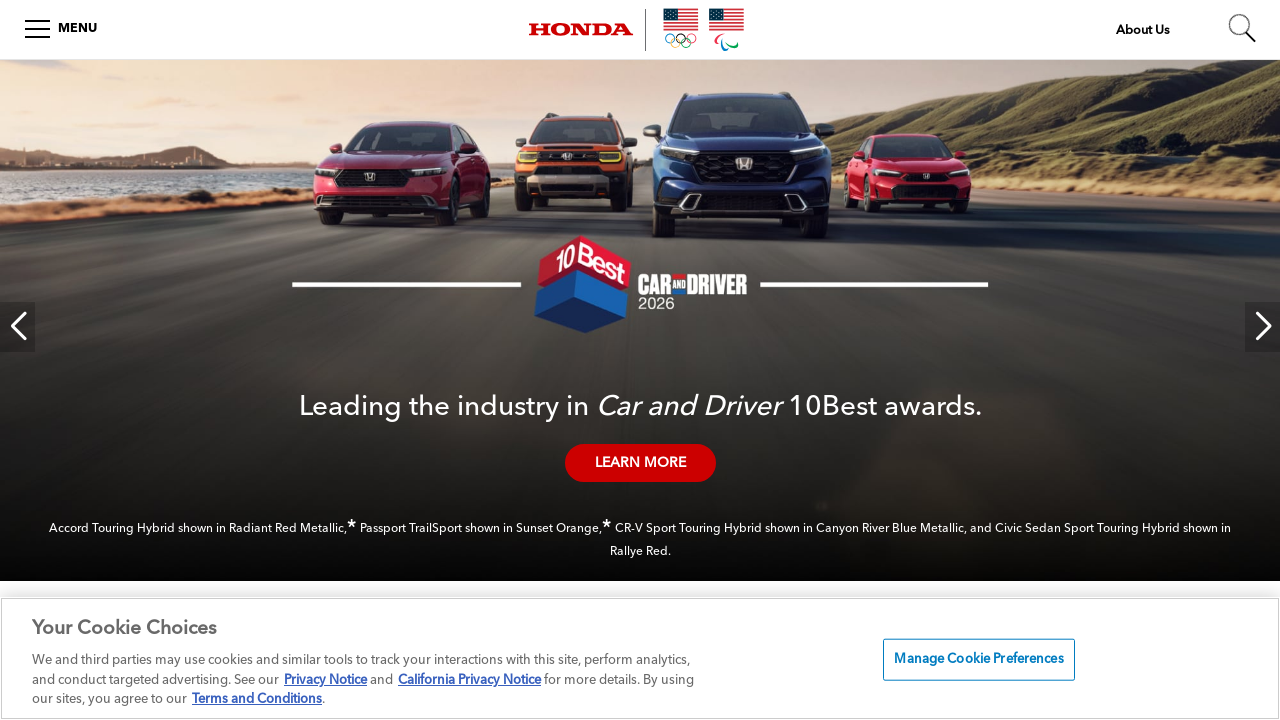

Set viewport size to 1920x1080 to simulate maximized browser window
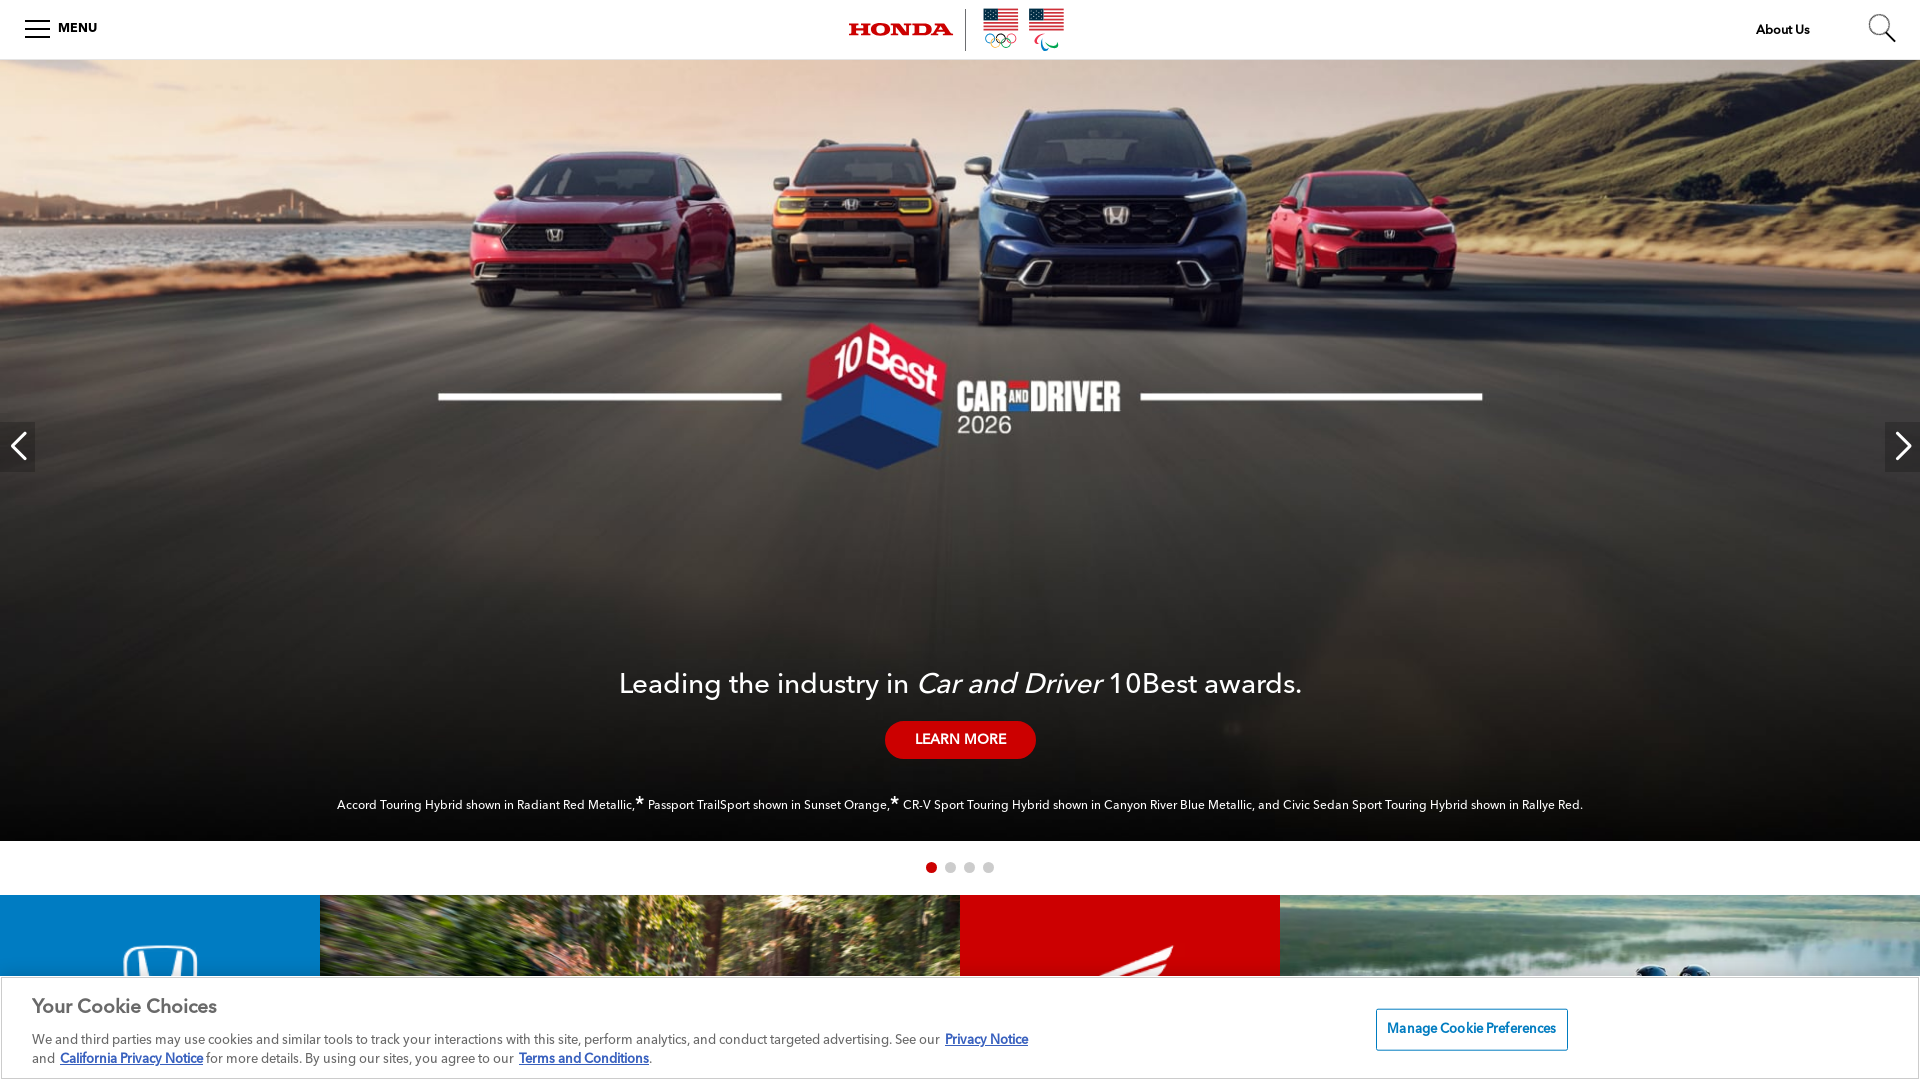

Honda website loaded successfully with DOM content ready
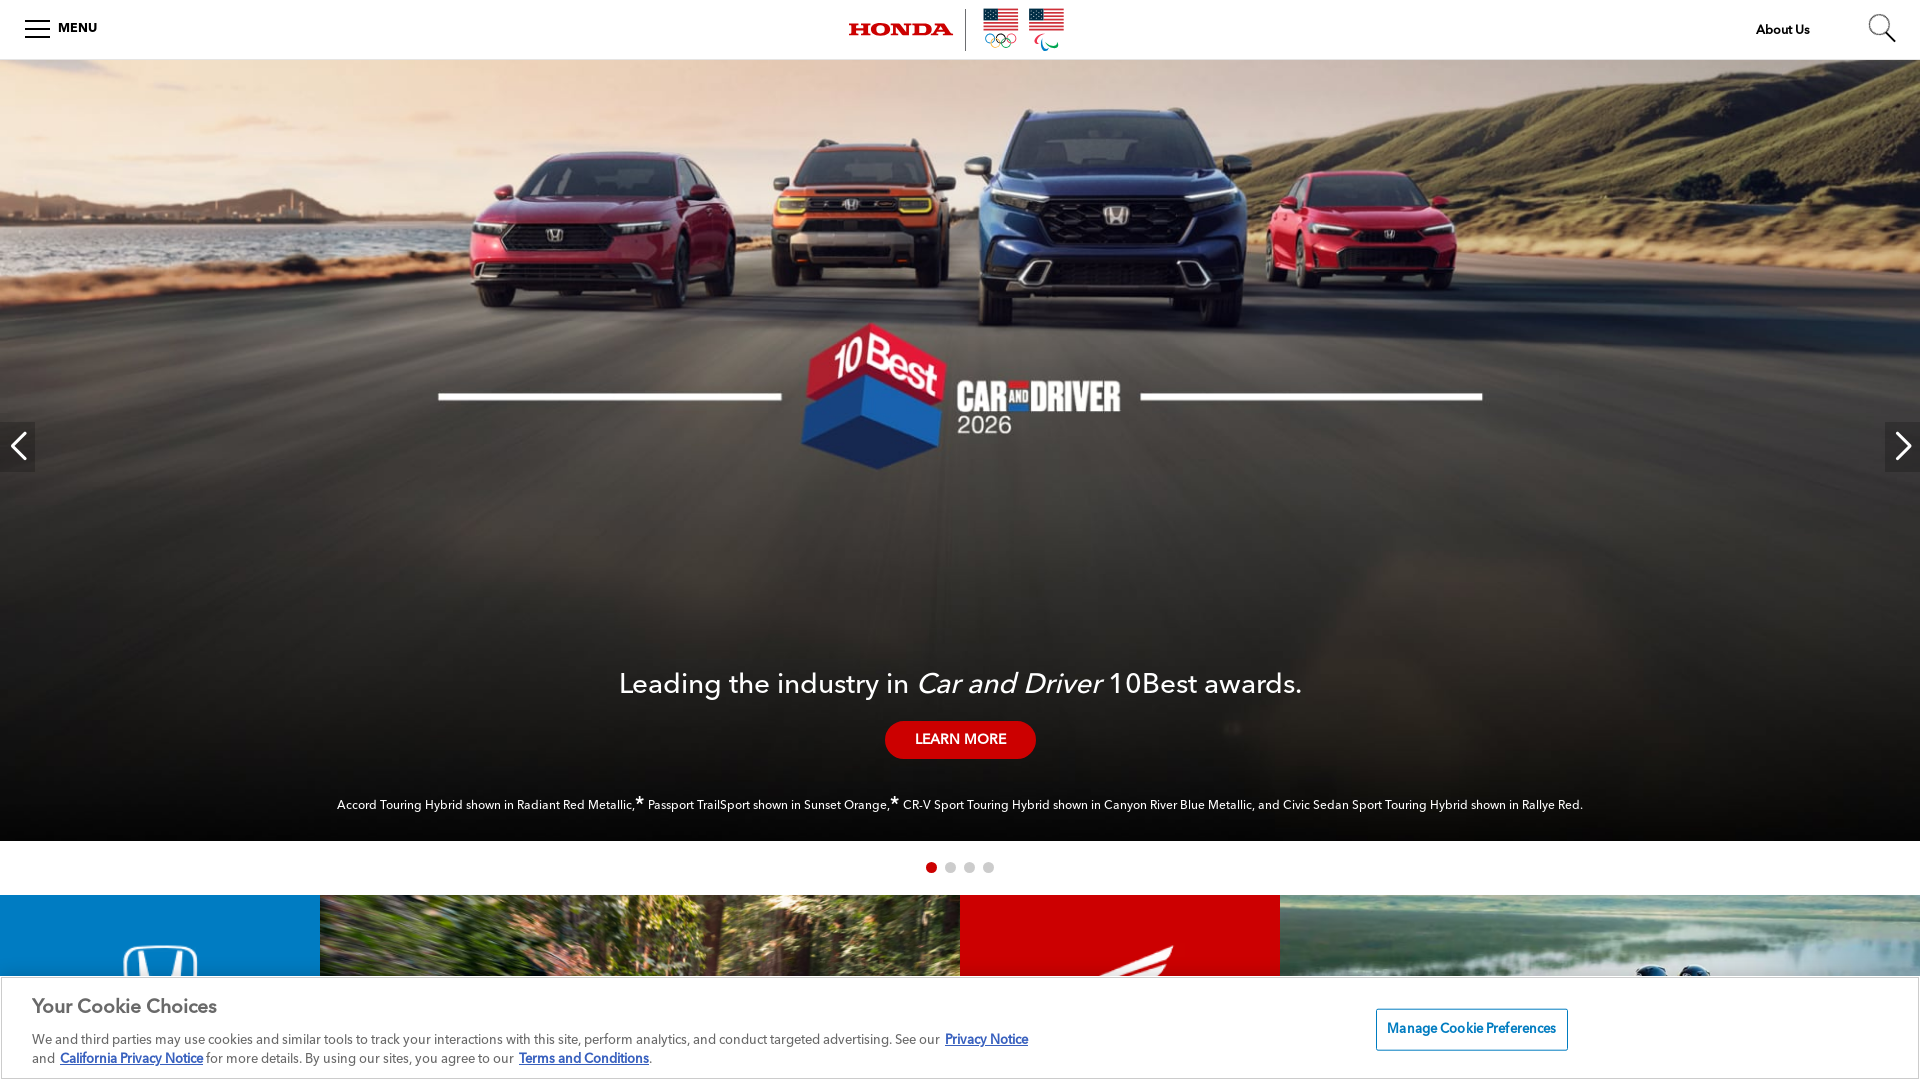

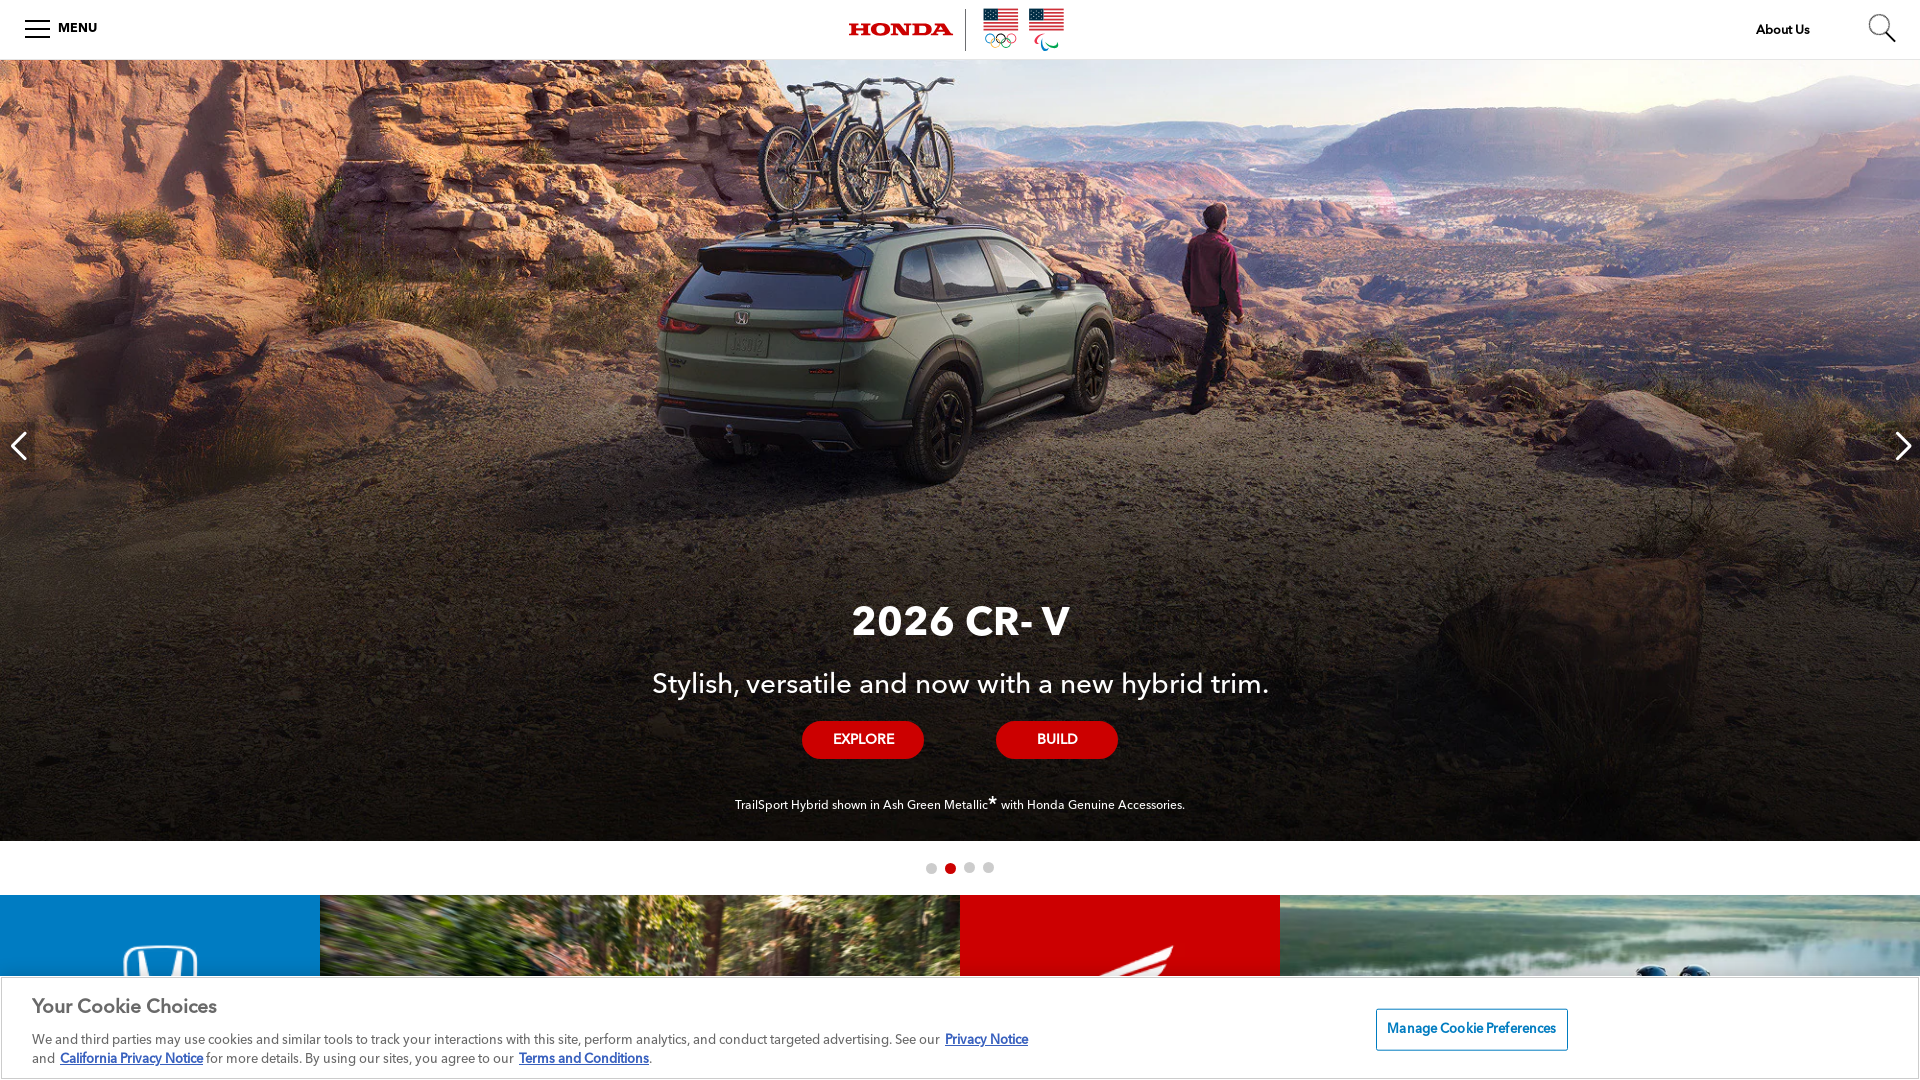